Tests selecting the current date from the jQuery UI datepicker by verifying the month, year, and day are correct, then clicking on the current day

Starting URL: https://jqueryui.com/datepicker/

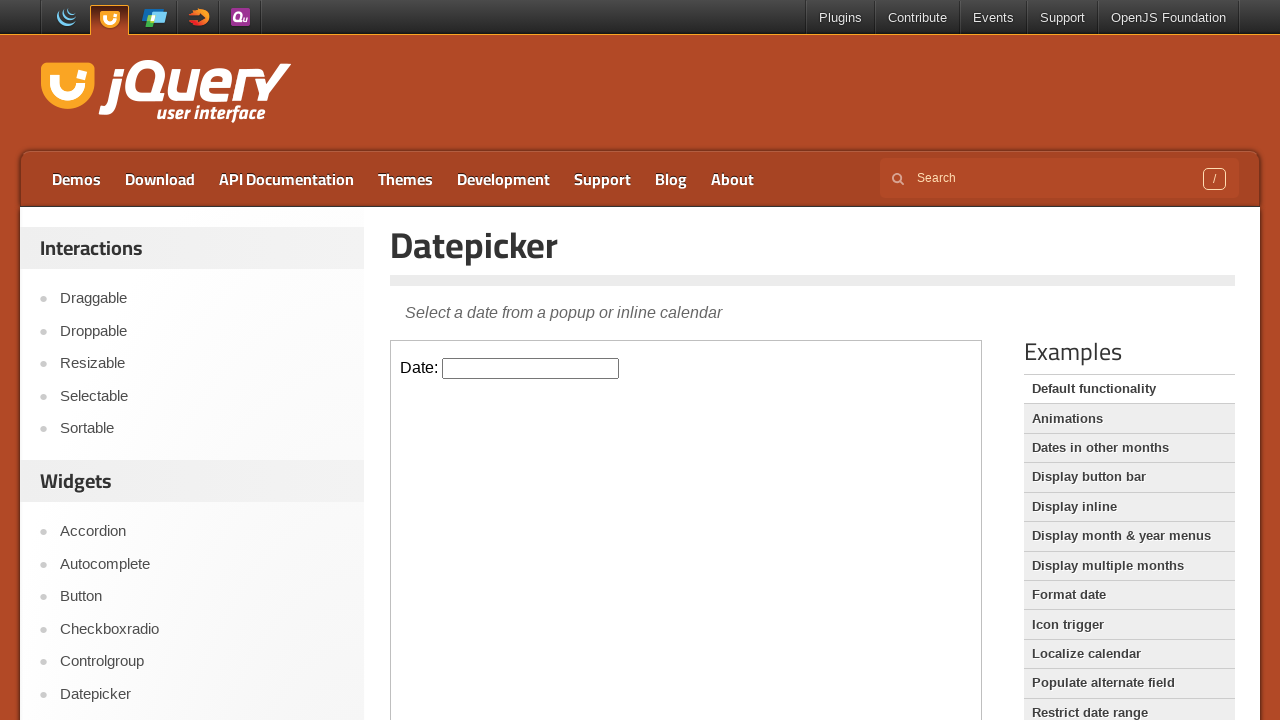

Located the demo iframe
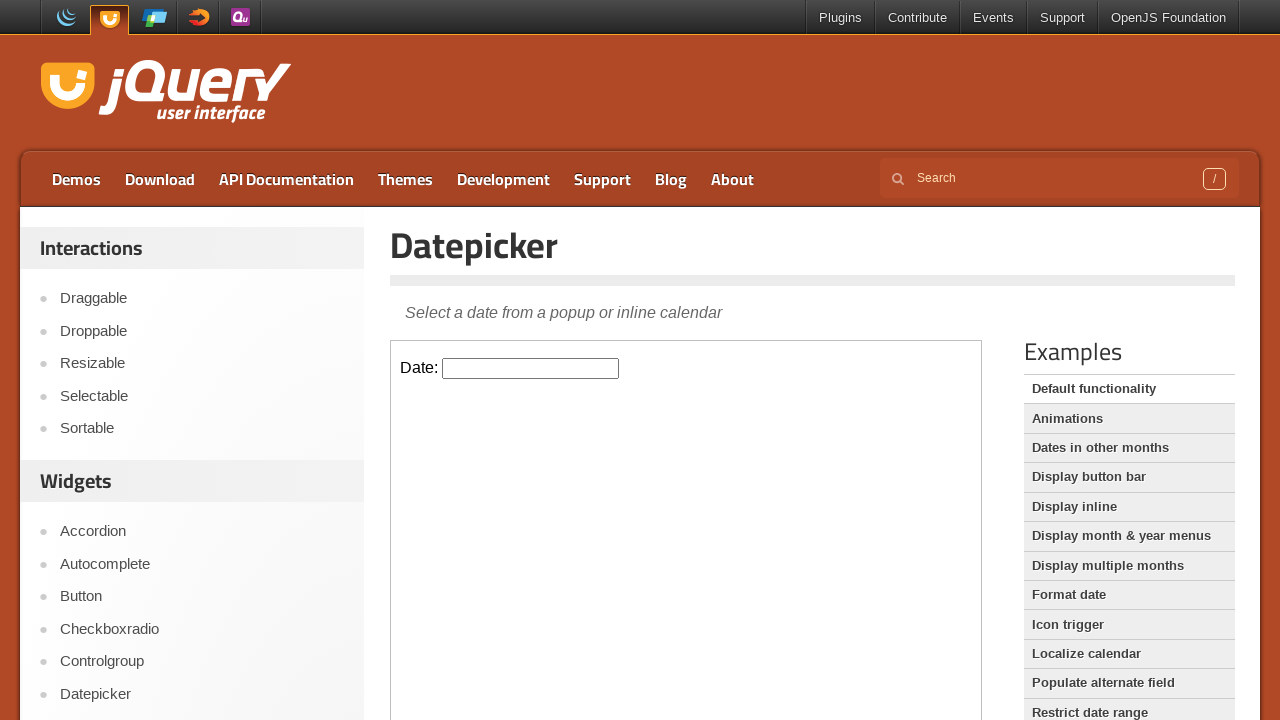

Waited for the datepicker input to be available
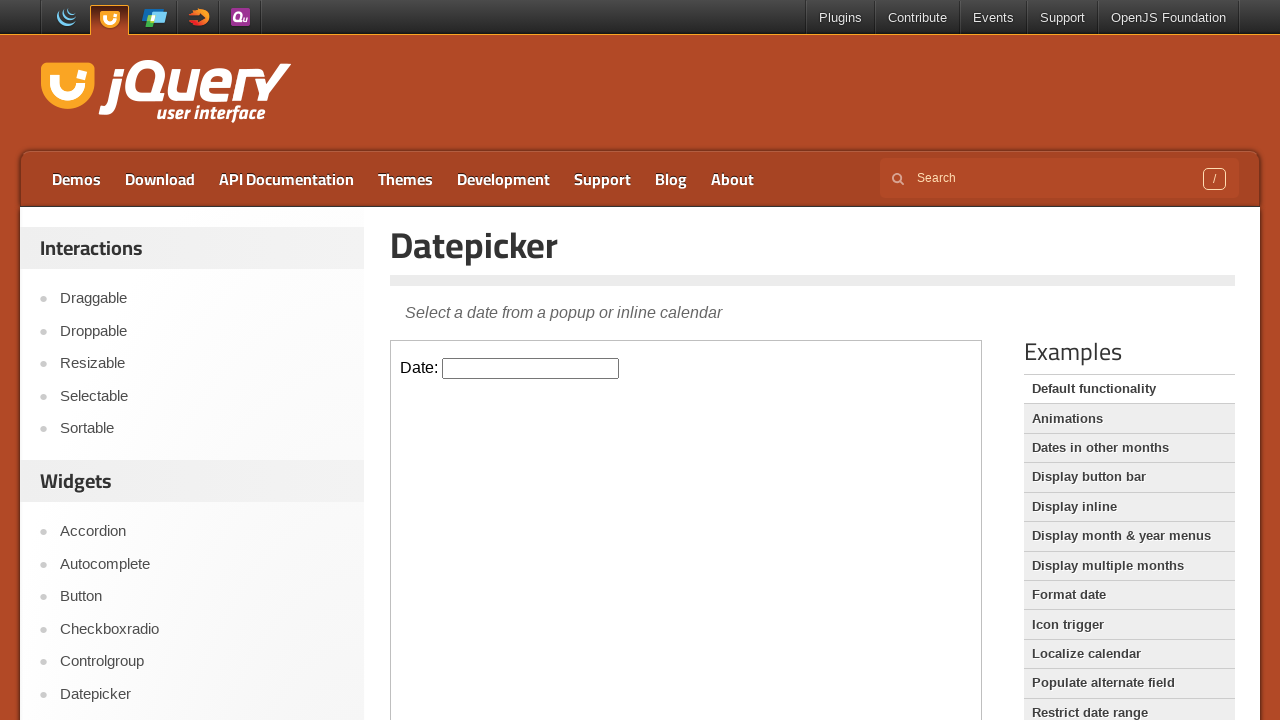

Clicked the datepicker input to open the calendar at (531, 368) on iframe.demo-frame >> internal:control=enter-frame >> input.hasDatepicker
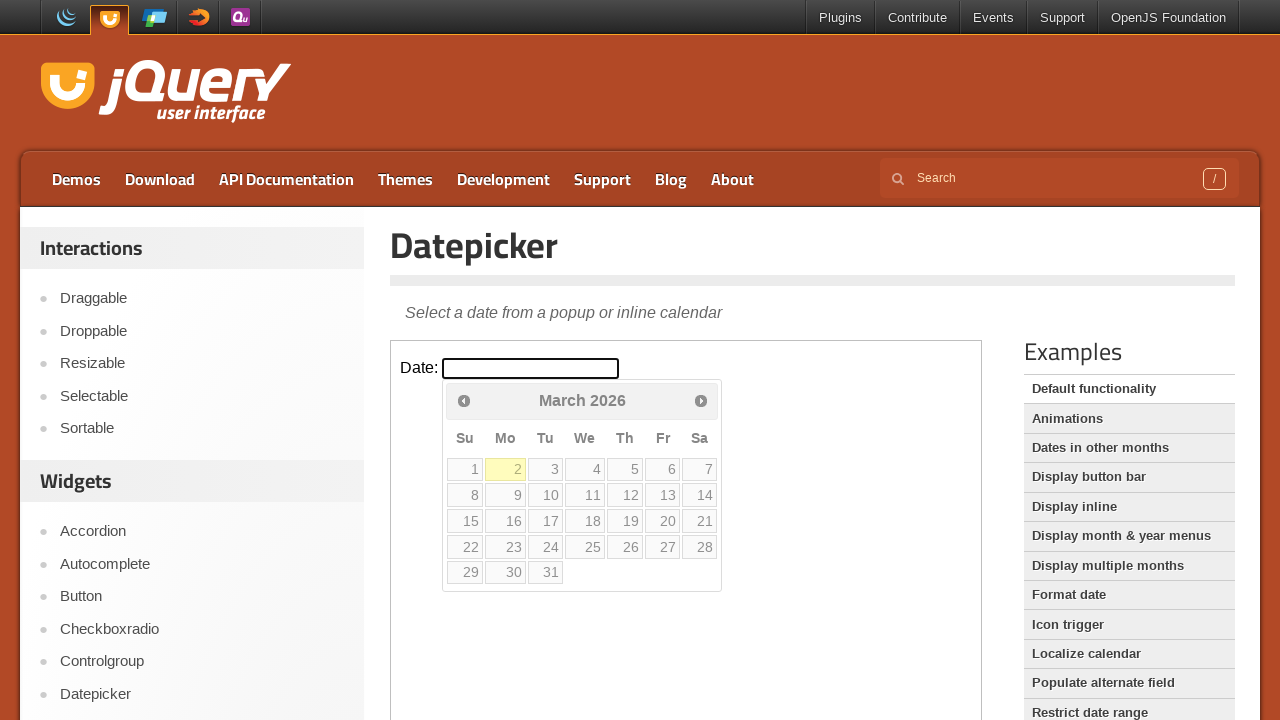

Retrieved current date: March 2, 2026
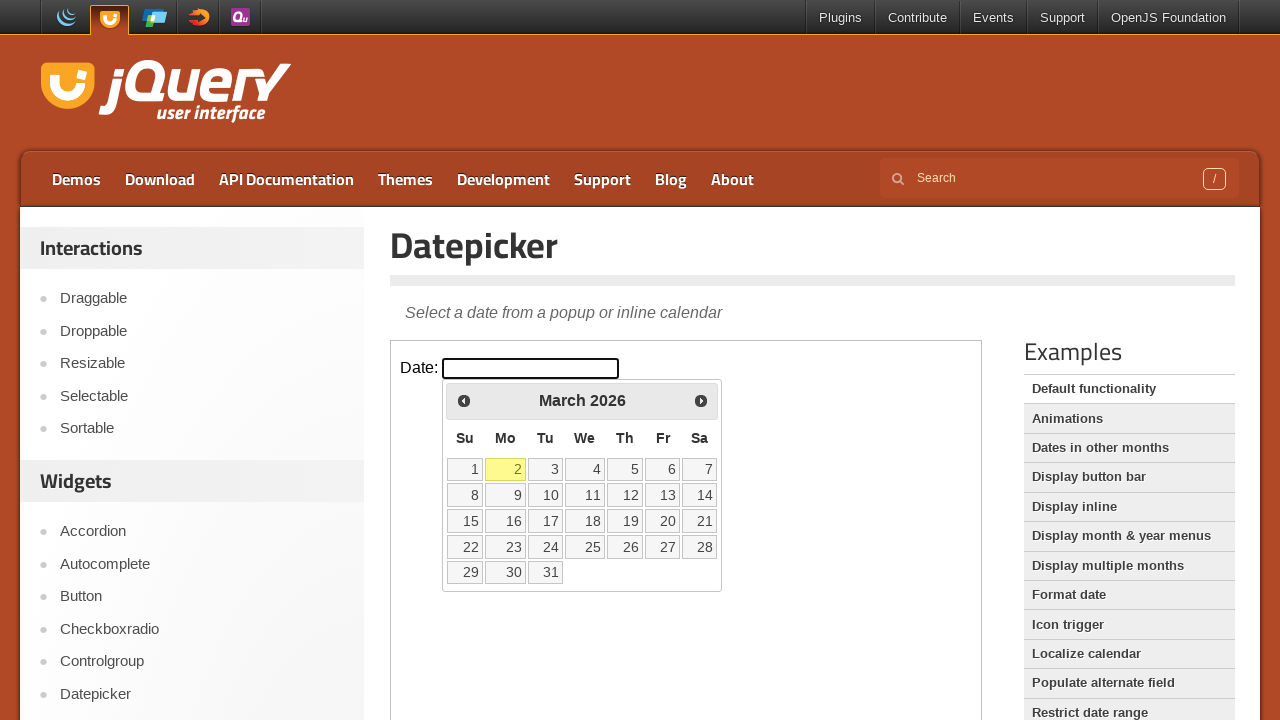

Verified month 'March' is displayed in the datepicker
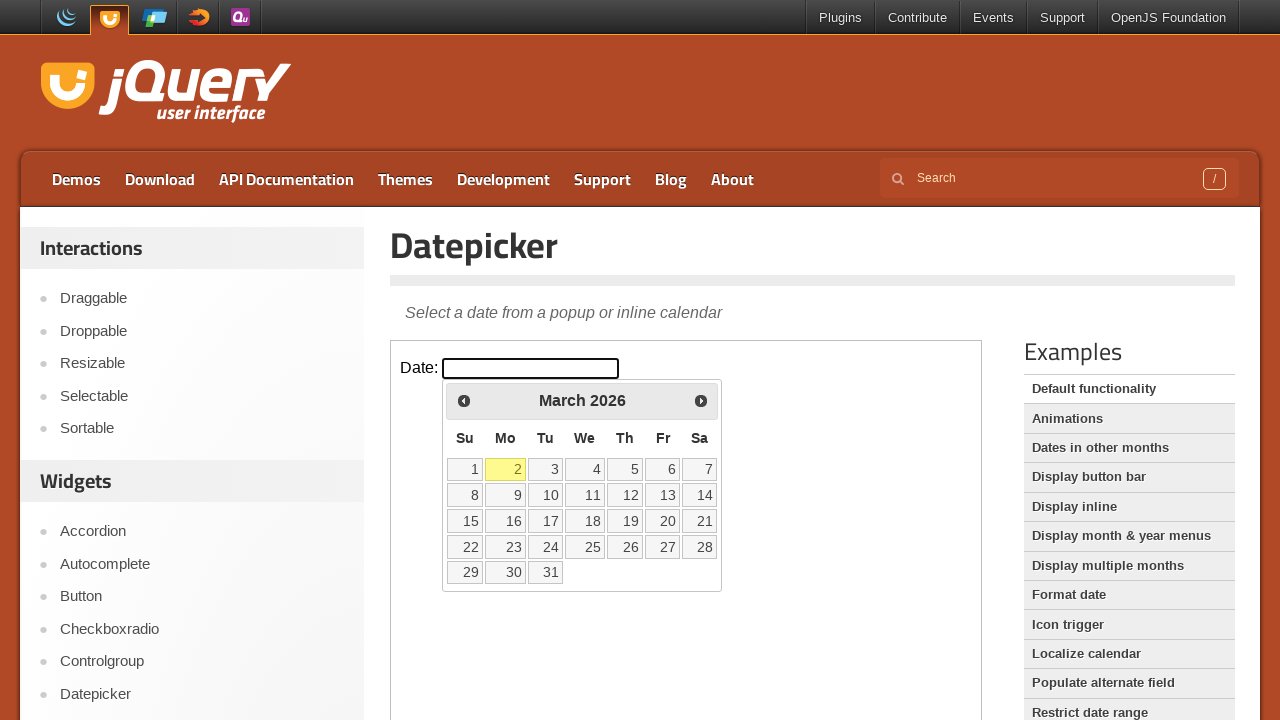

Verified year '2026' is displayed in the datepicker
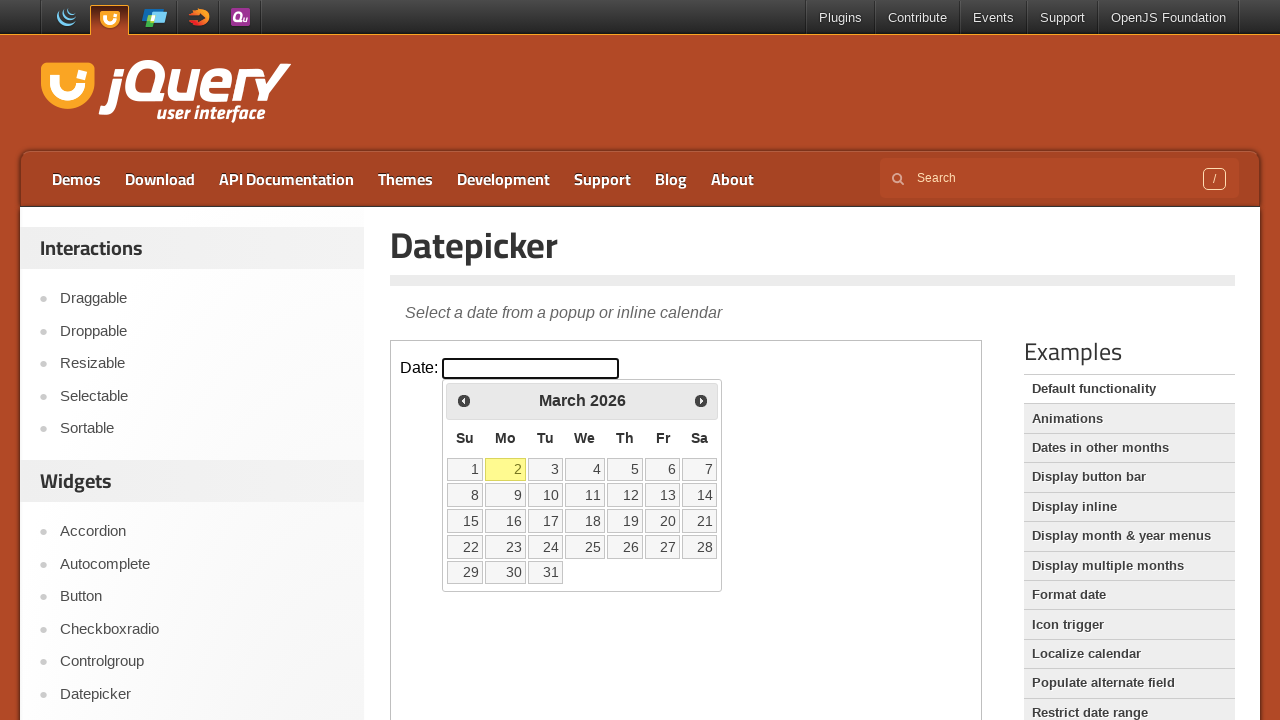

Waited for current day '2' to be available in the calendar
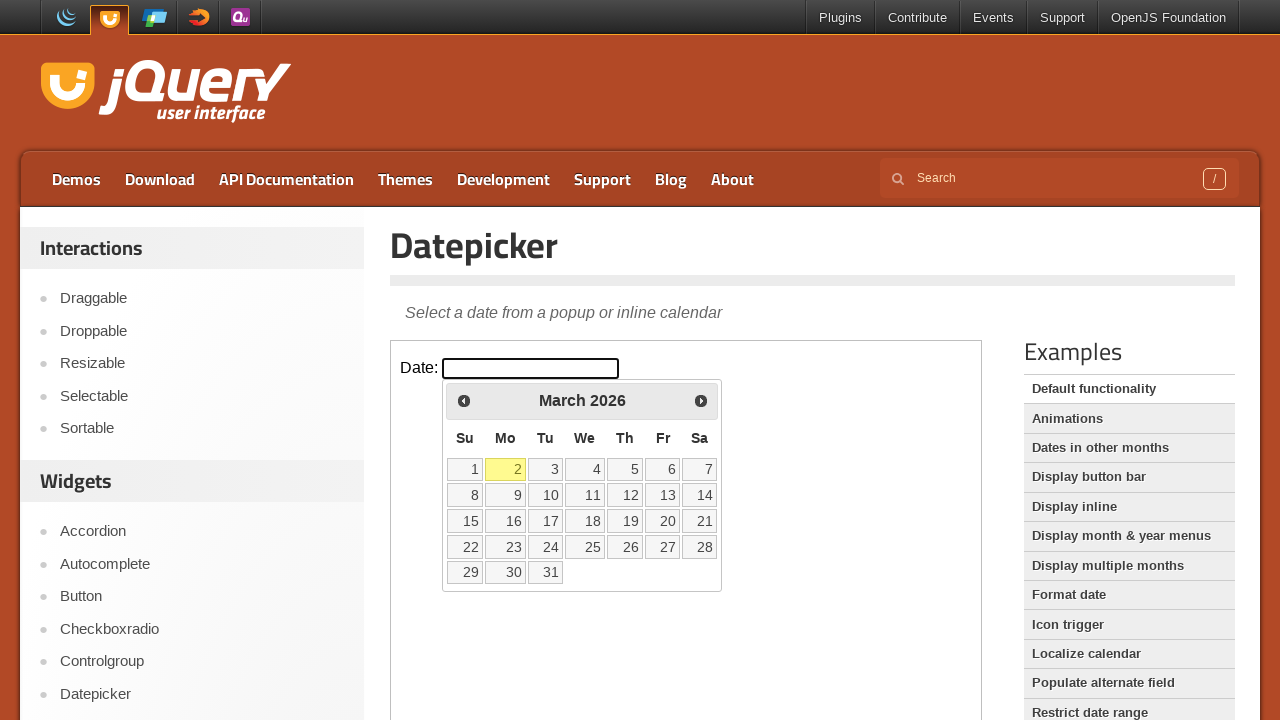

Clicked on day '2' to select the current date at (506, 469) on iframe.demo-frame >> internal:control=enter-frame >> //td[@data-handler='selectD
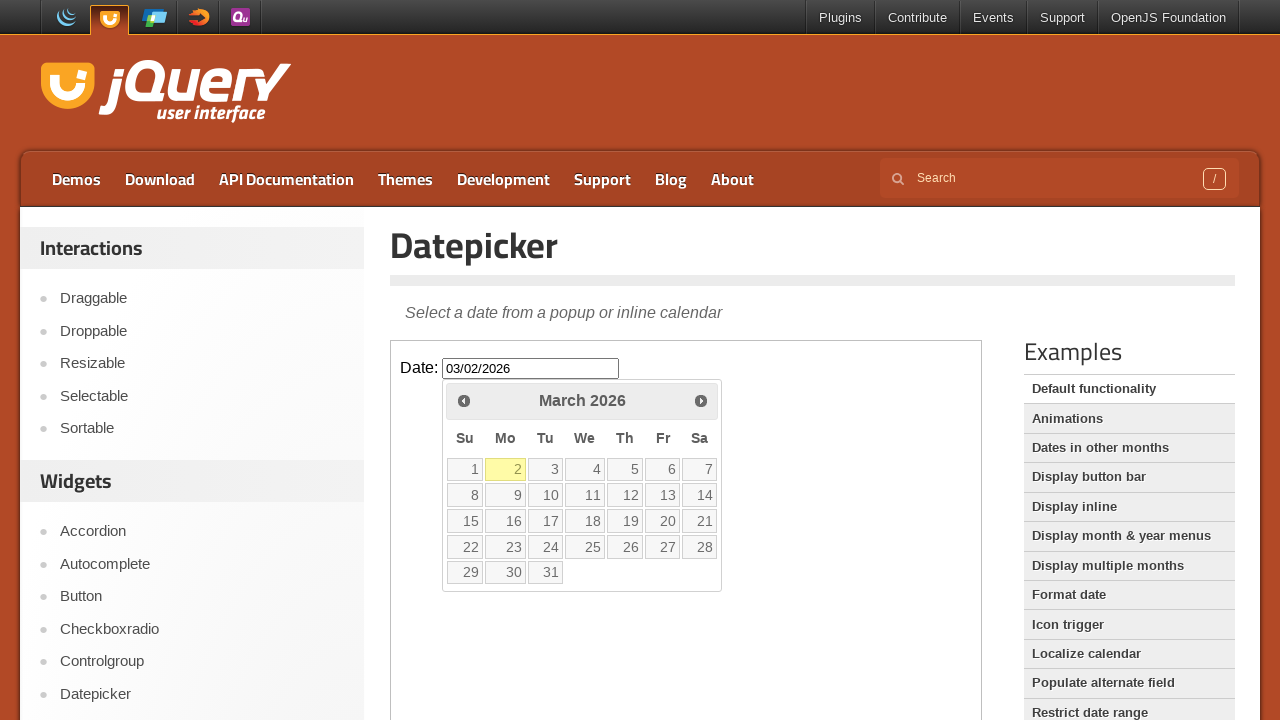

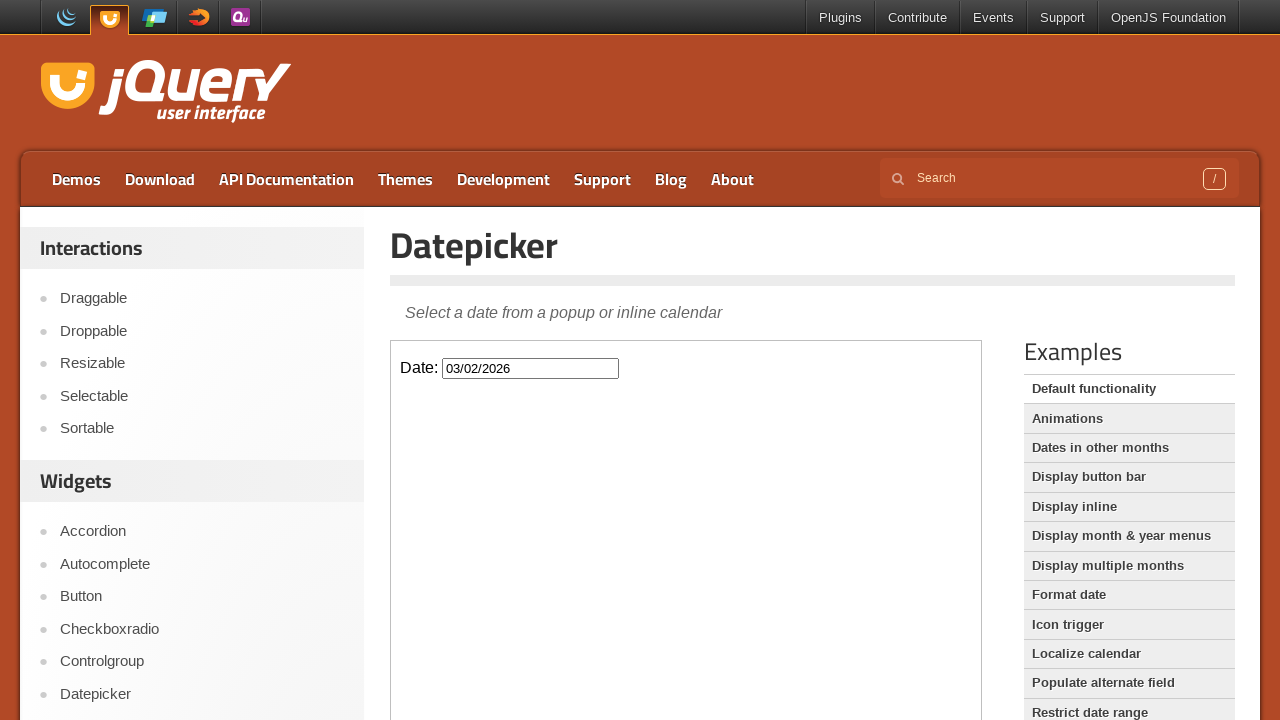